Tests adding a new todo item to a sample todo application by entering text in the input field and pressing Enter, then verifying the item was added

Starting URL: https://lambdatest.github.io/sample-todo-app/

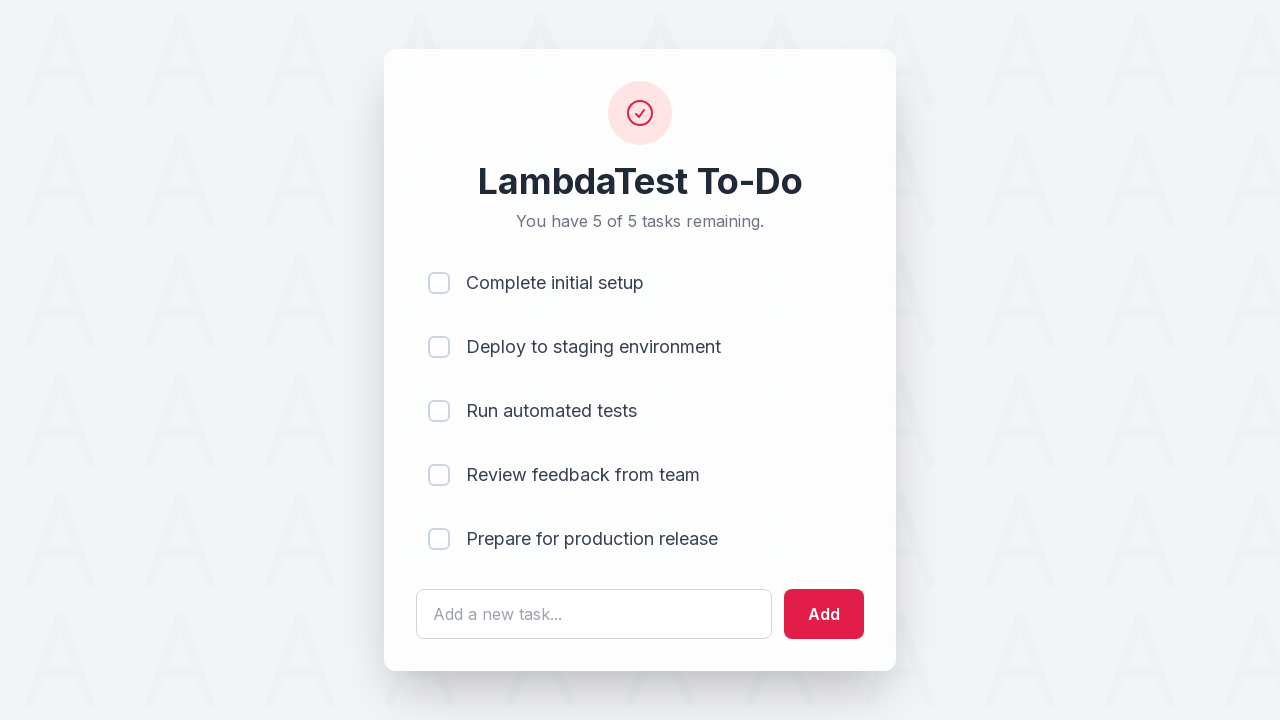

Filled todo input field with 'Build Selenium Framework' on #sampletodotext
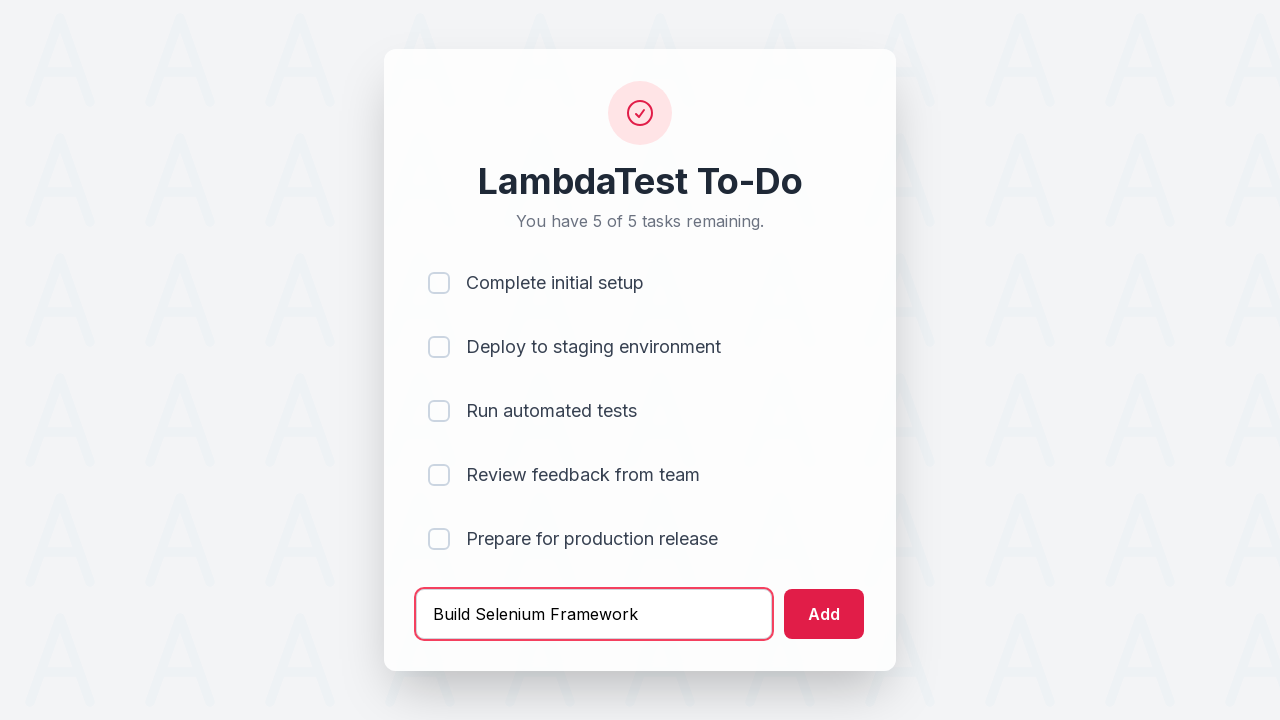

Pressed Enter to submit the new todo item on #sampletodotext
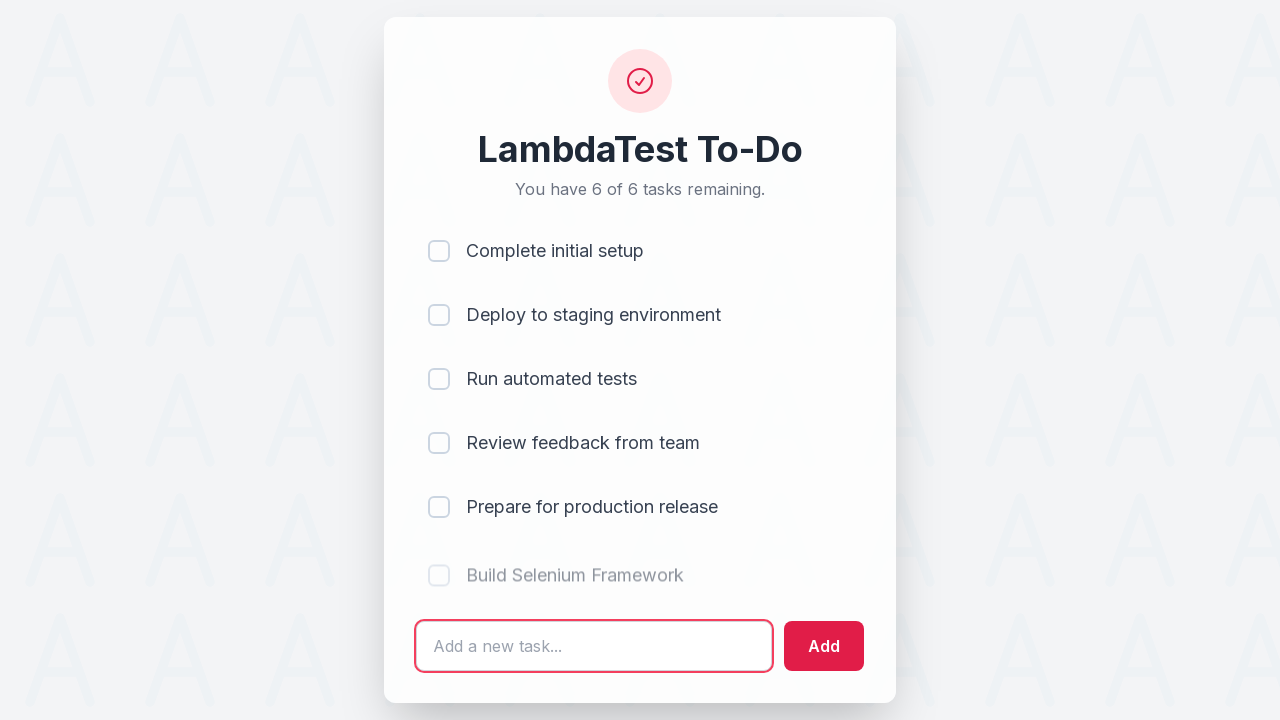

Verified new todo item appeared in the list
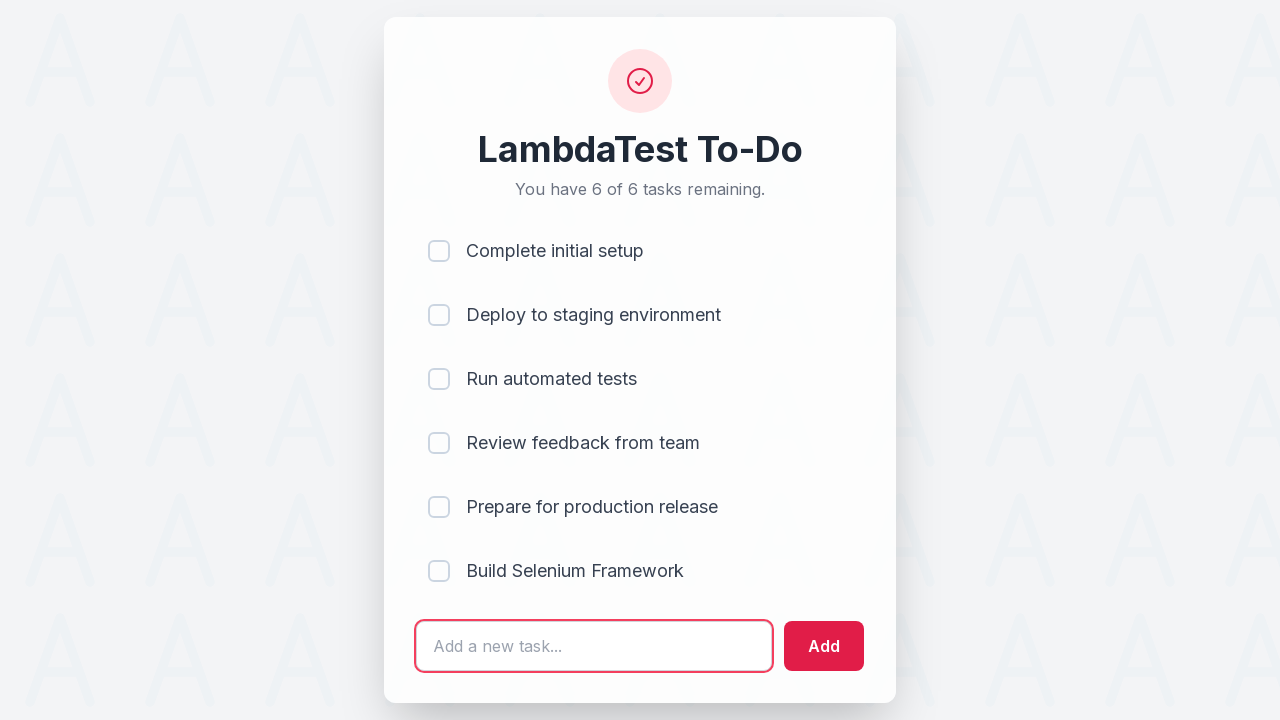

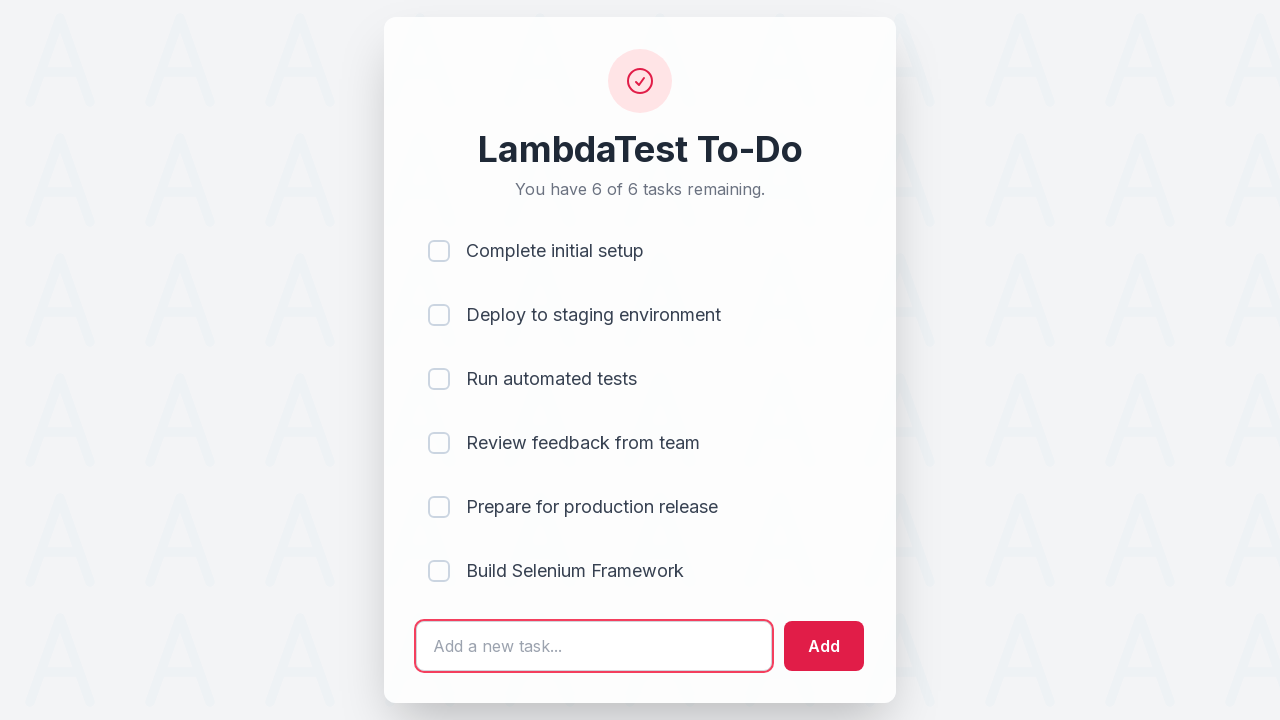